Tests calendar navigation by clicking the previous month button to navigate from March 2025 back to February 2025

Starting URL: https://itkarijera.ba/dogadjaji?filter=%7B%22month%22:3,%22year%22:2025%7D

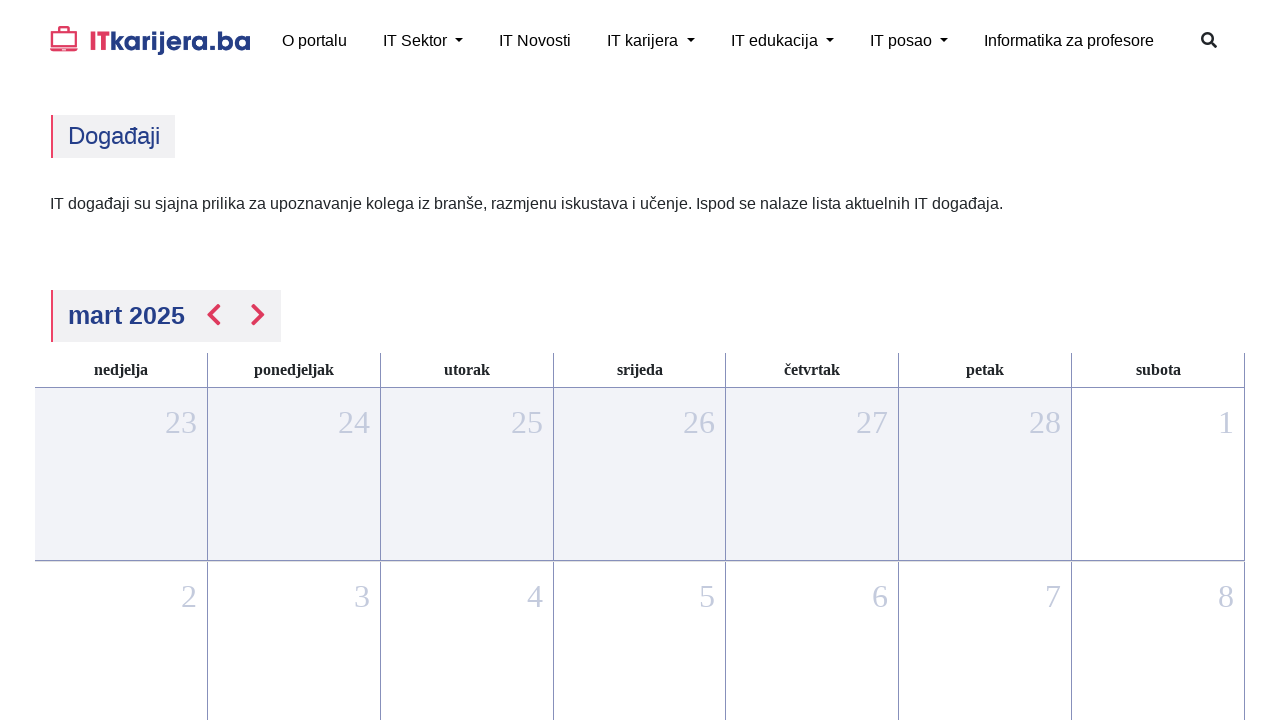

Clicked the previous month button in the calendar navigation at (214, 315) on xpath=/html/body/app-root/app-pages-home/main/app-events/div/app-events-calendar
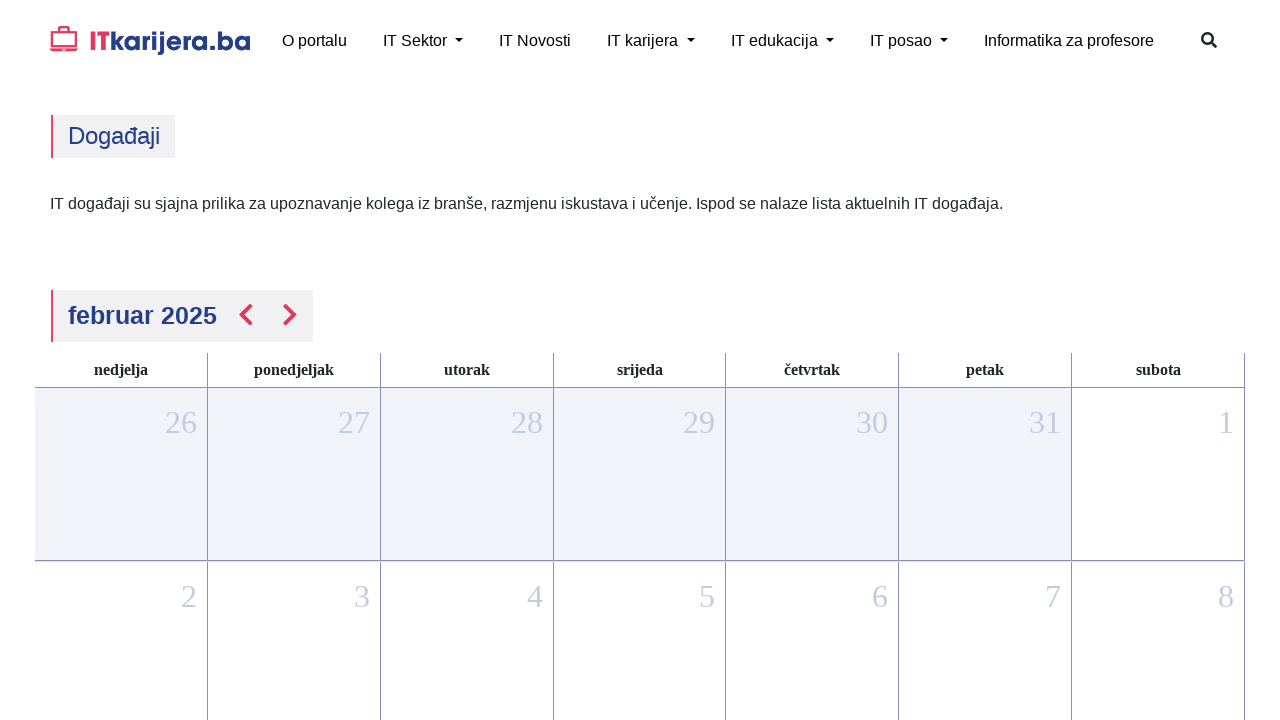

Verified navigation back to February 2025 calendar view
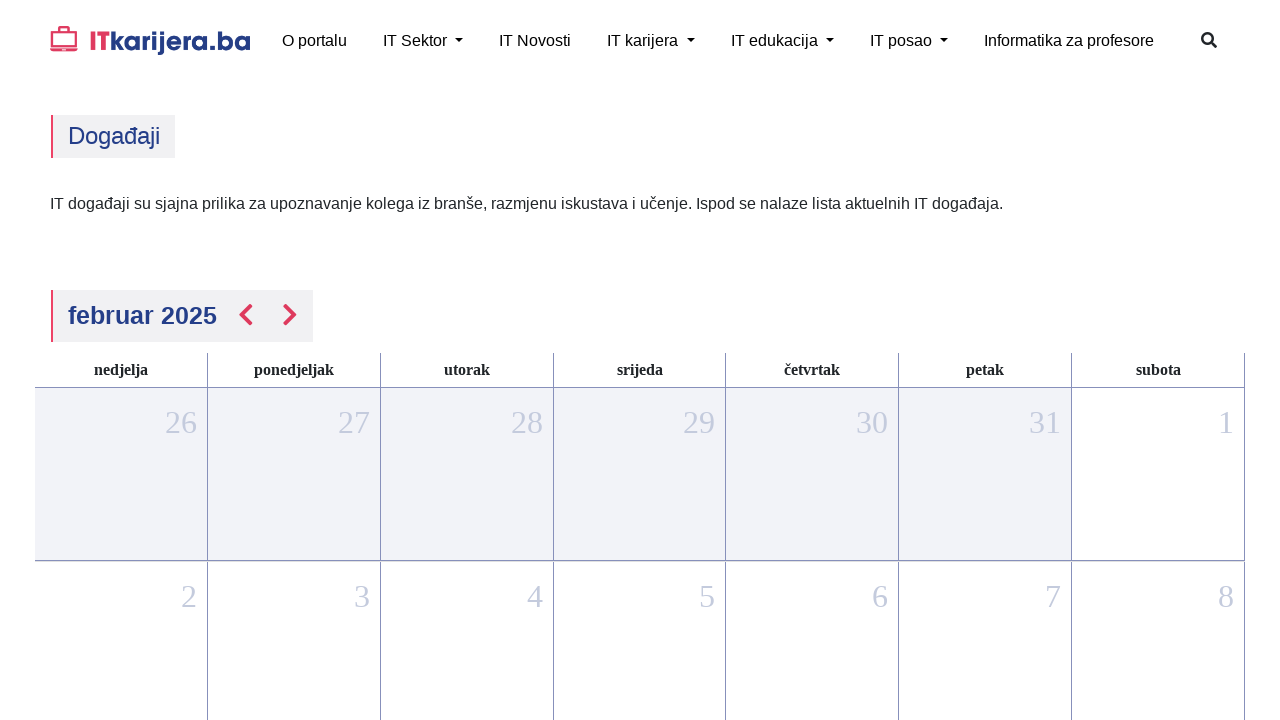

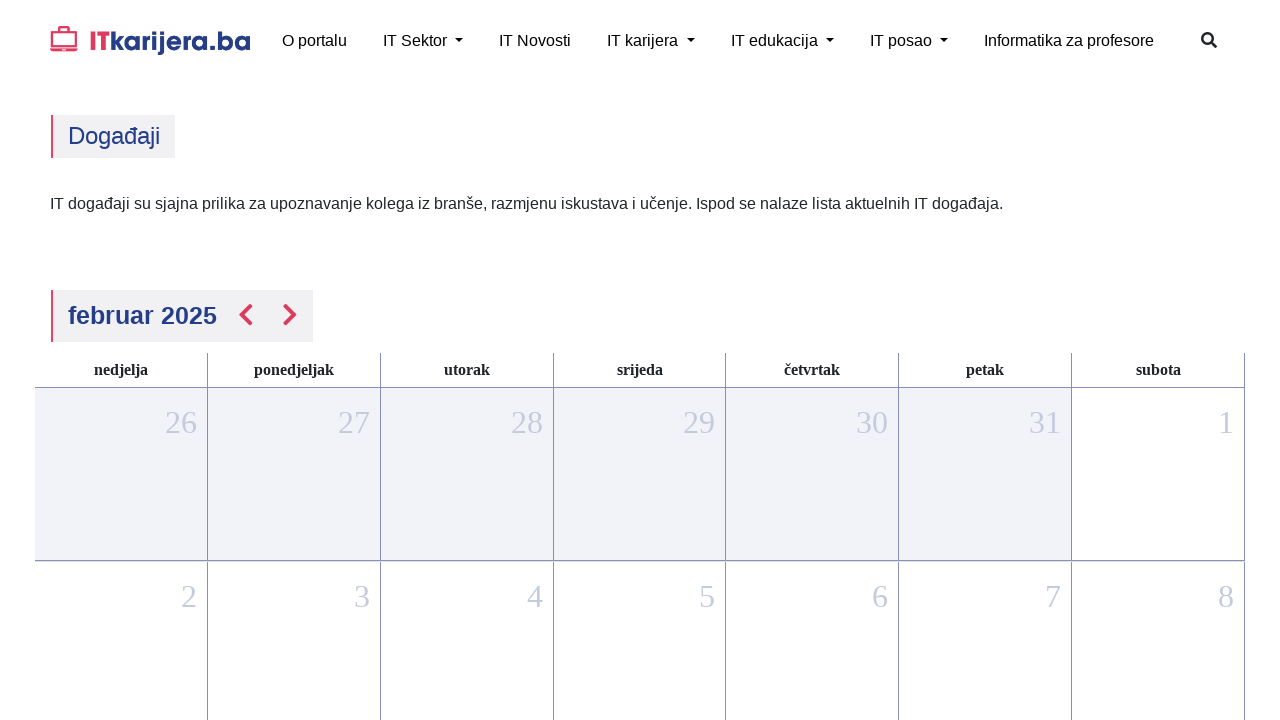